Tests autocomplete suggestion functionality by typing partial country name and selecting from suggestions

Starting URL: https://rahulshettyacademy.com/AutomationPractice/

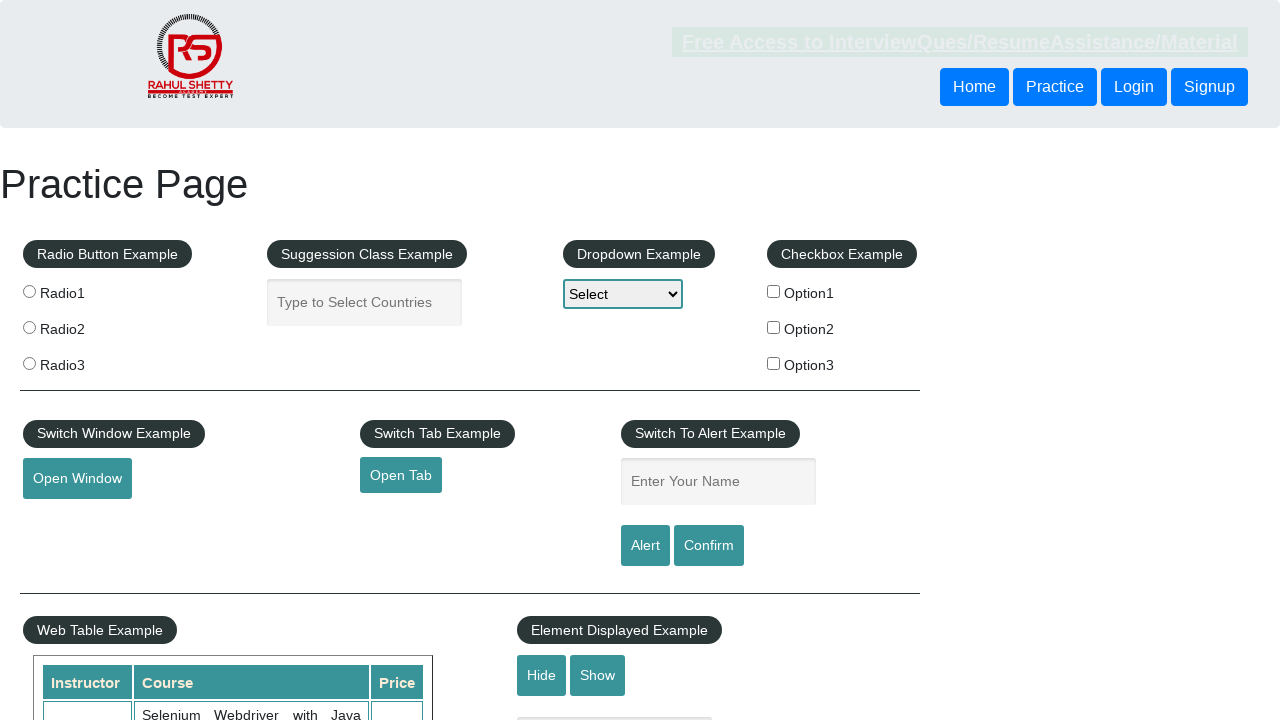

Filled autocomplete field with 'Aus' to search for country on input#autocomplete
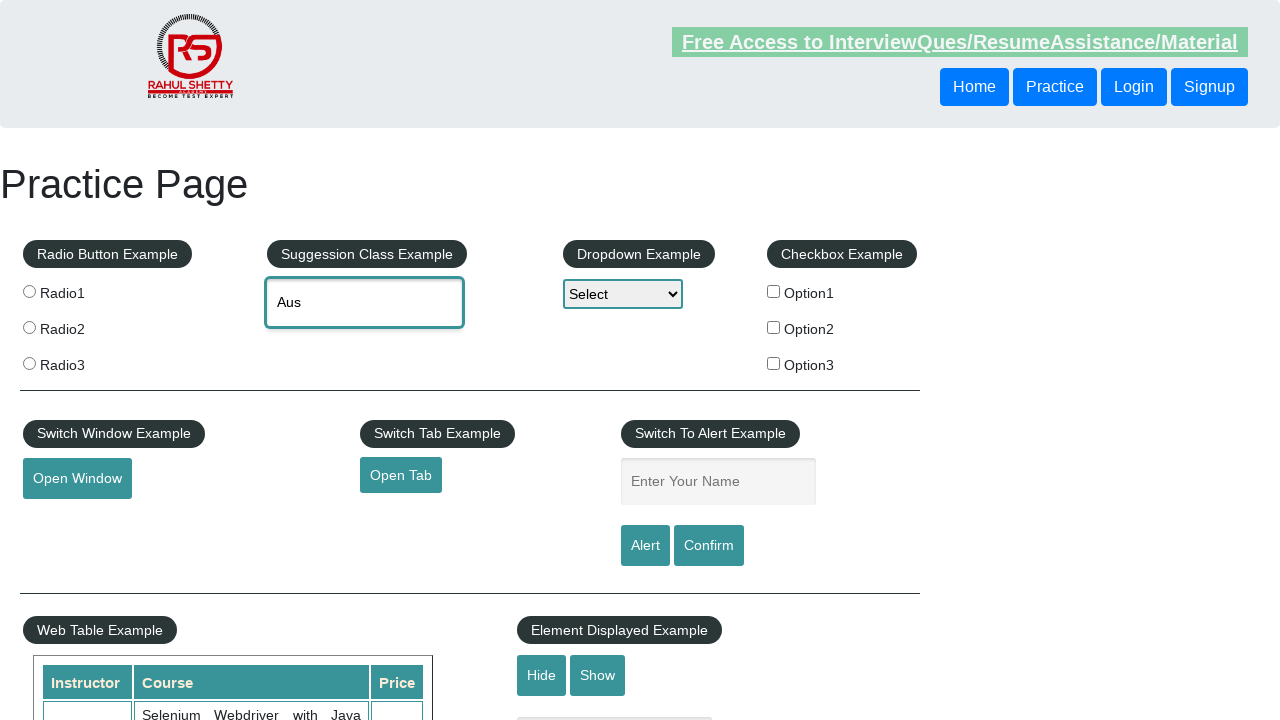

Autocomplete suggestions appeared
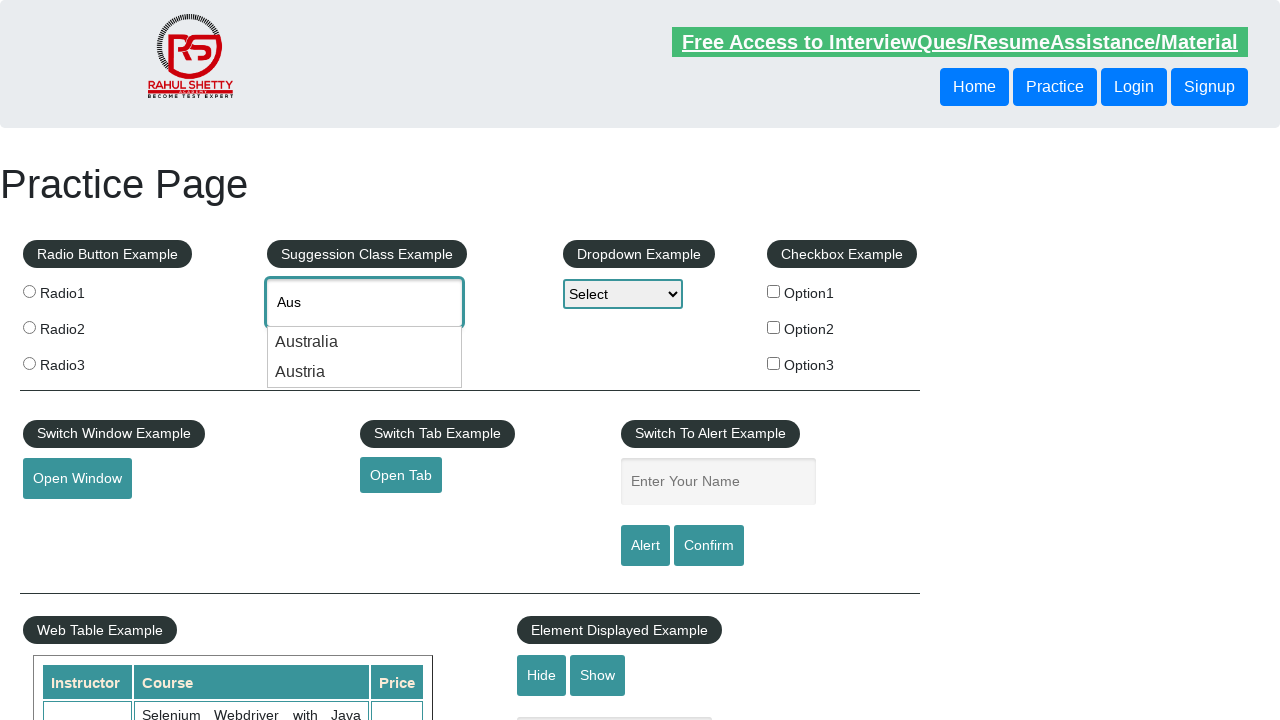

Retrieved list of suggestion items
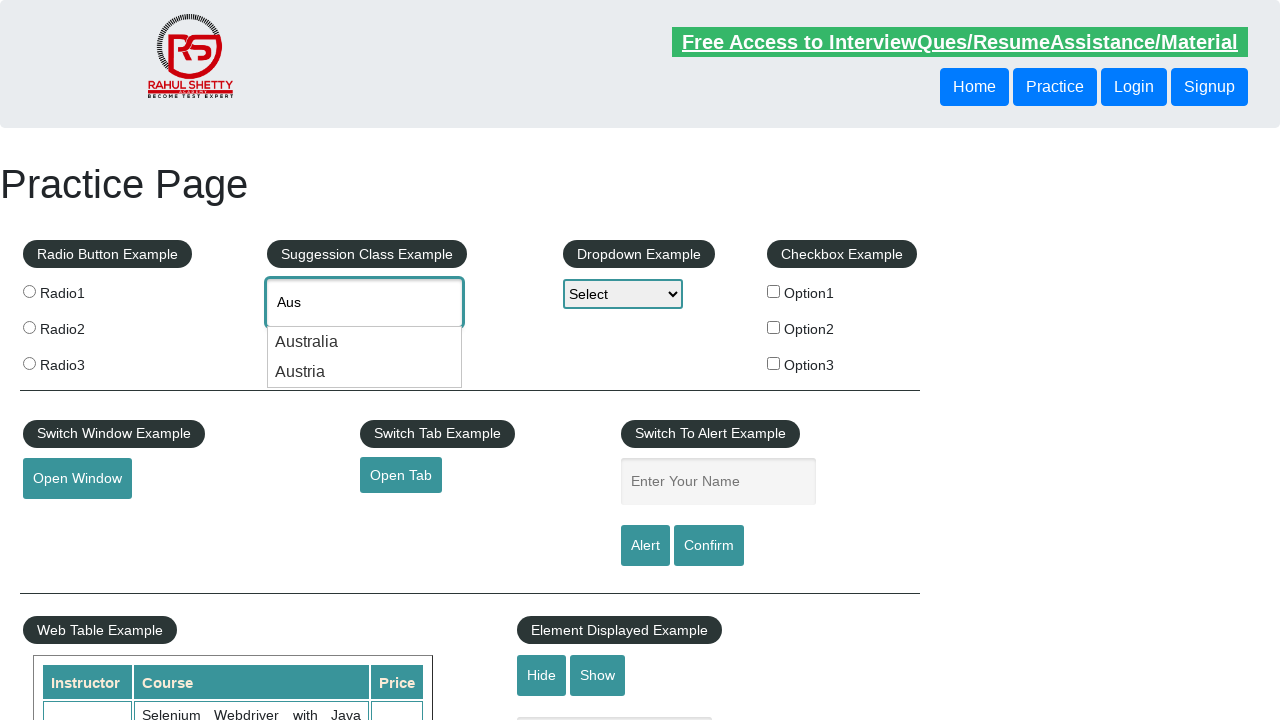

Clicked 'Australia' from autocomplete suggestions at (365, 342) on li.ui-menu-item >> nth=0
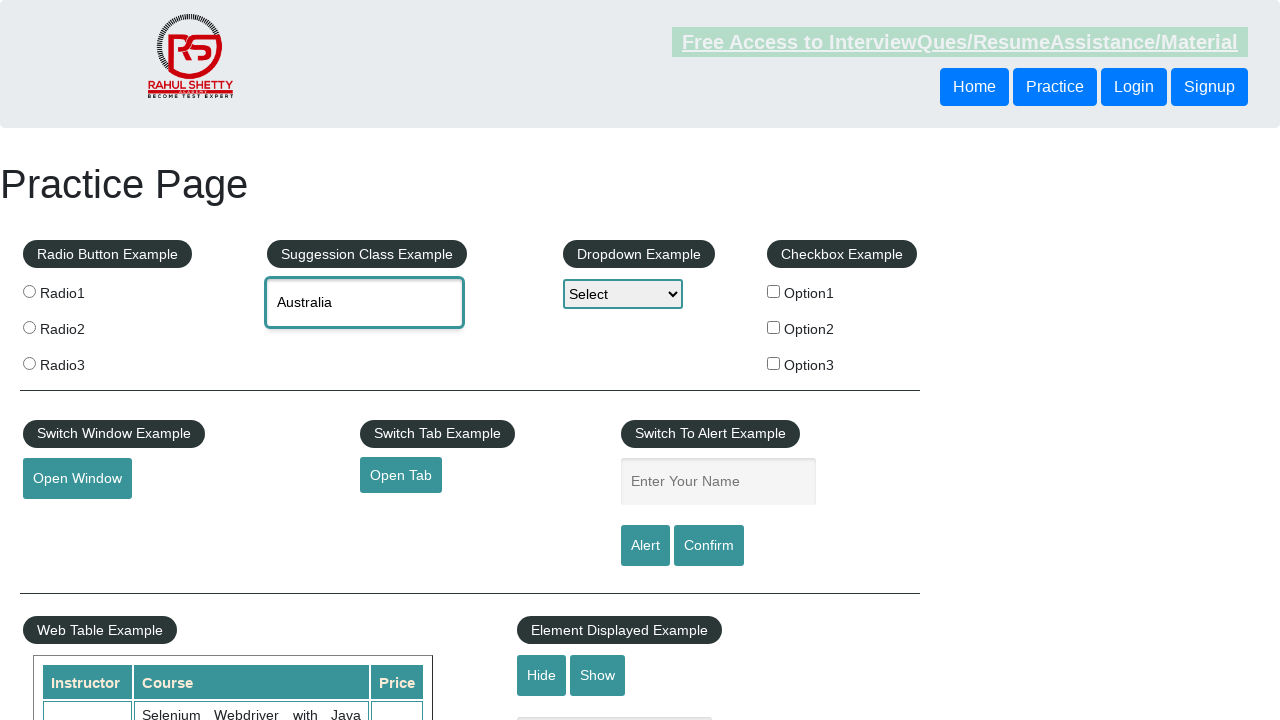

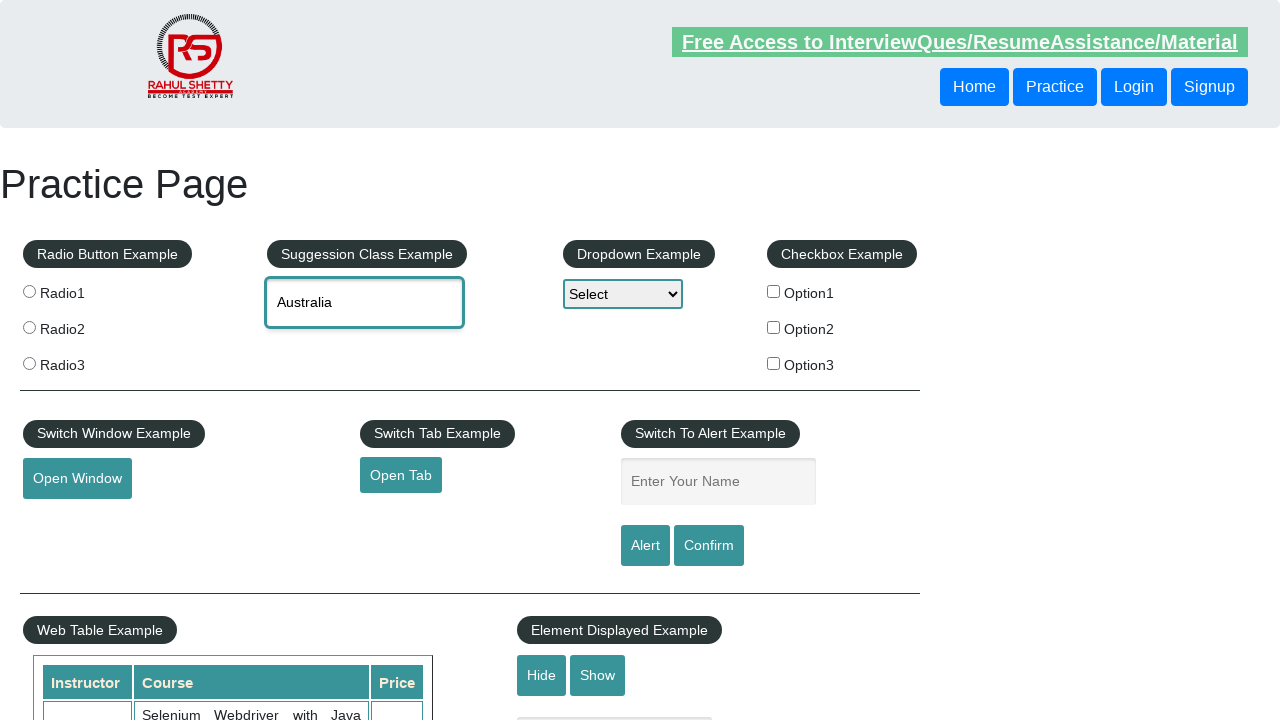